Clicks a button that opens a new window, switches to the new window, and verifies the sample heading text

Starting URL: https://demoqa.com/browser-windows

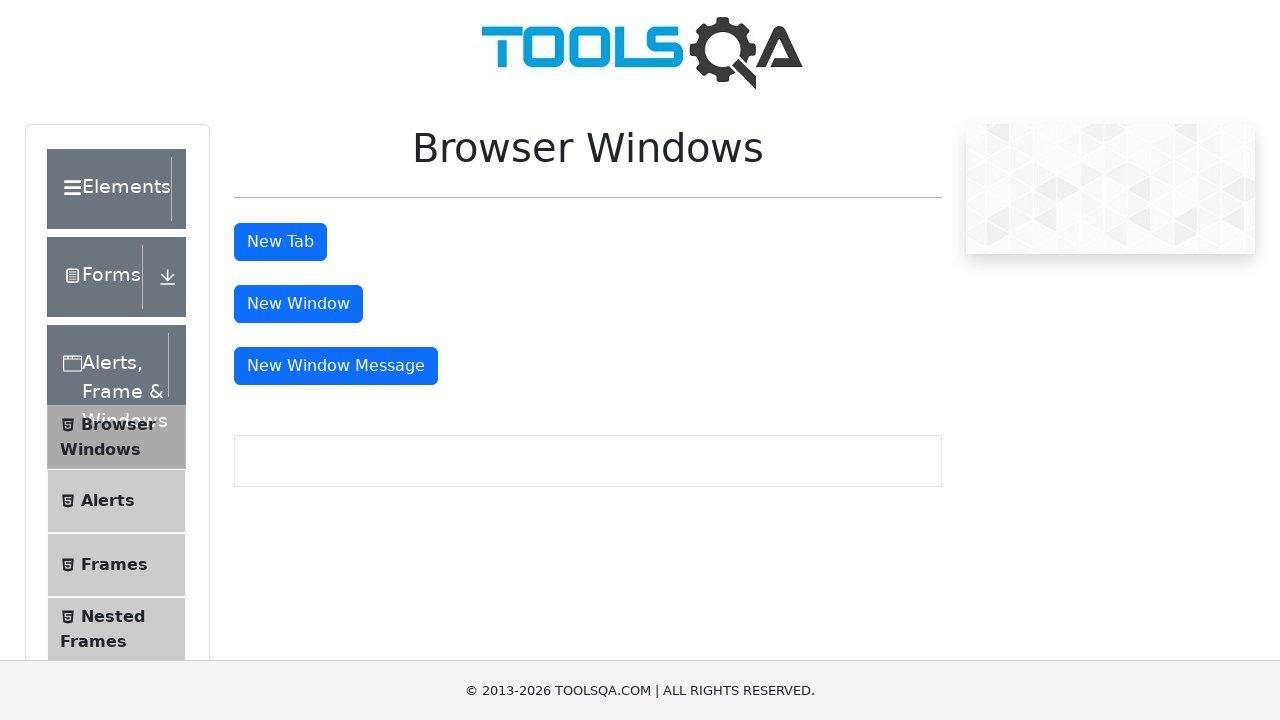

Window button became visible
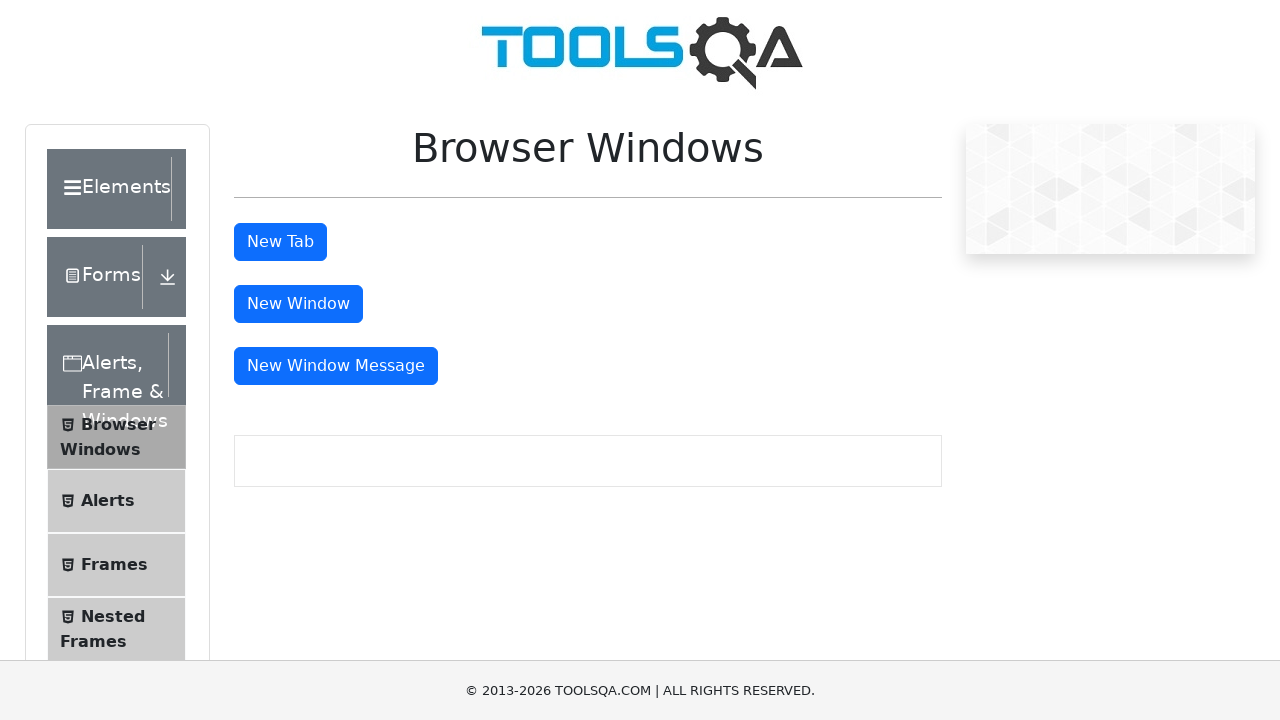

Clicked button to open new window at (298, 304) on #windowButton
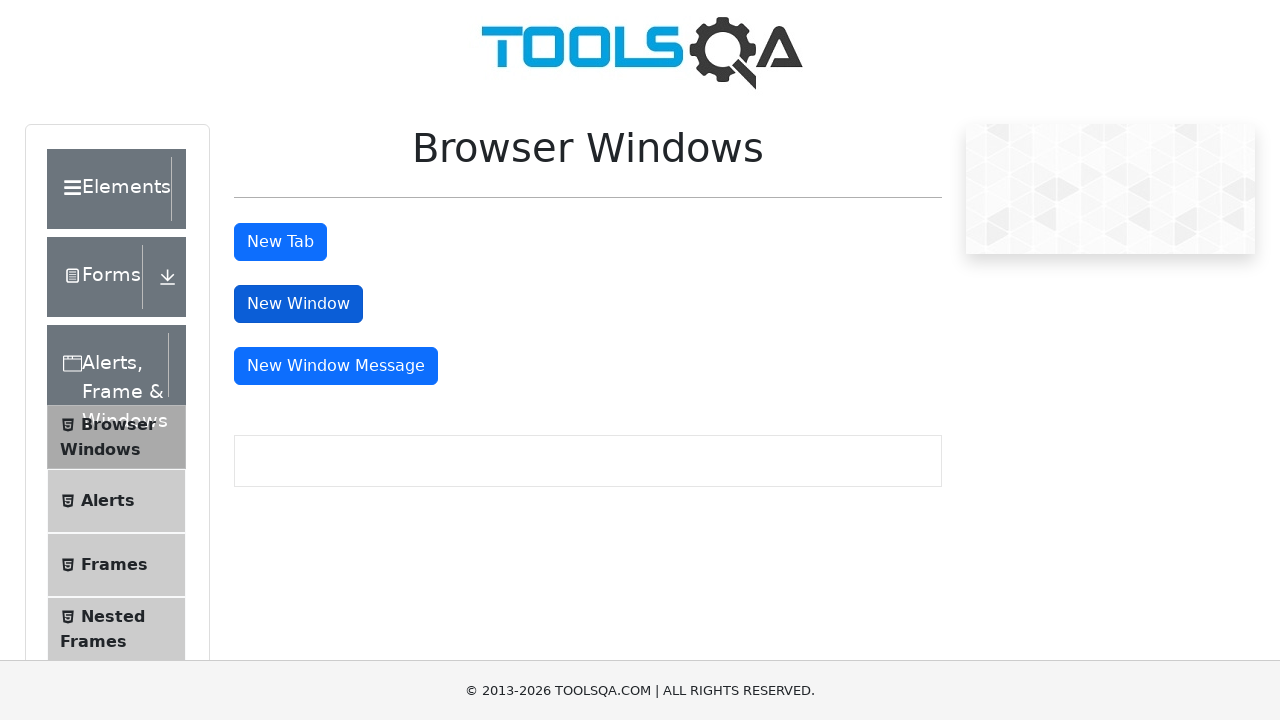

New window opened and captured
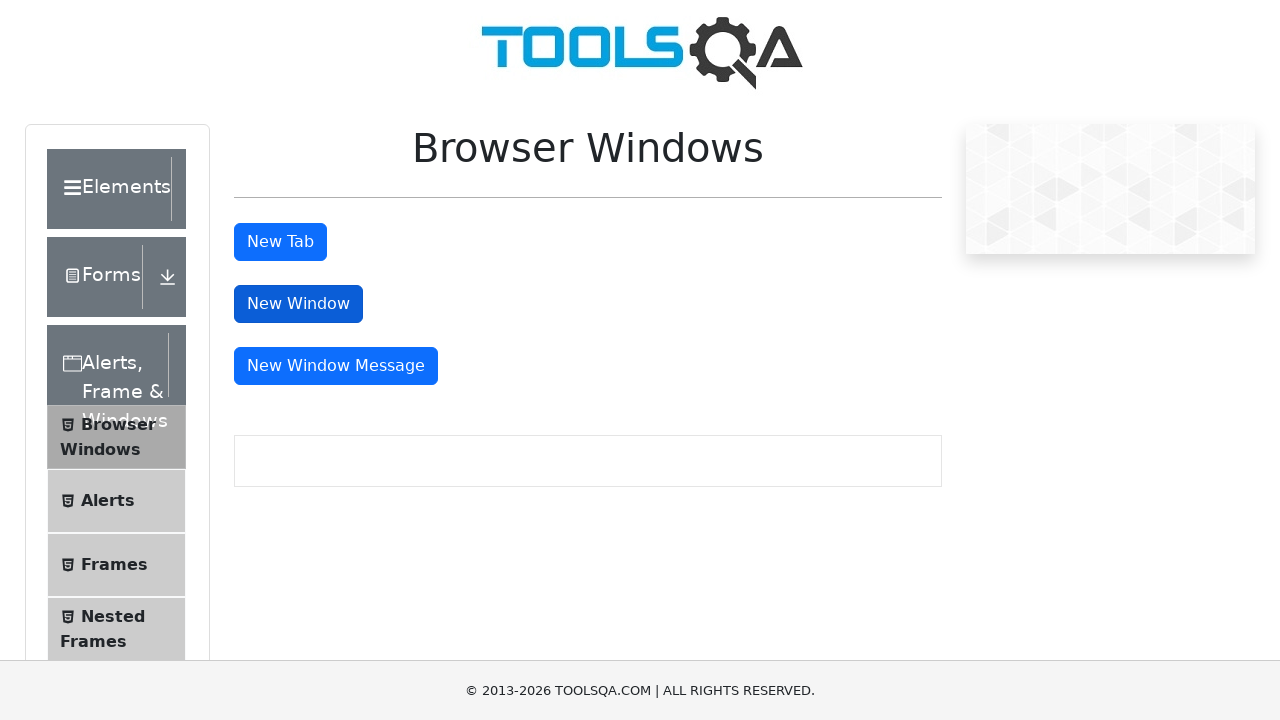

New window finished loading
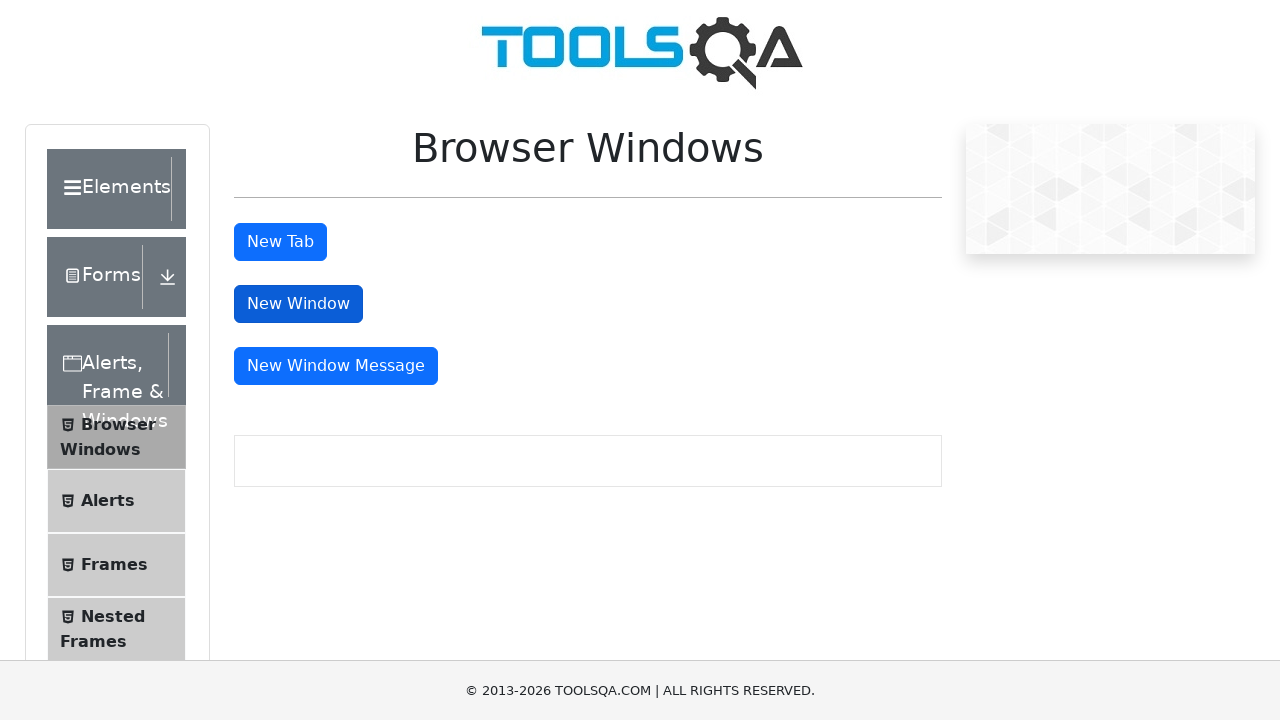

Retrieved sample heading text from new window
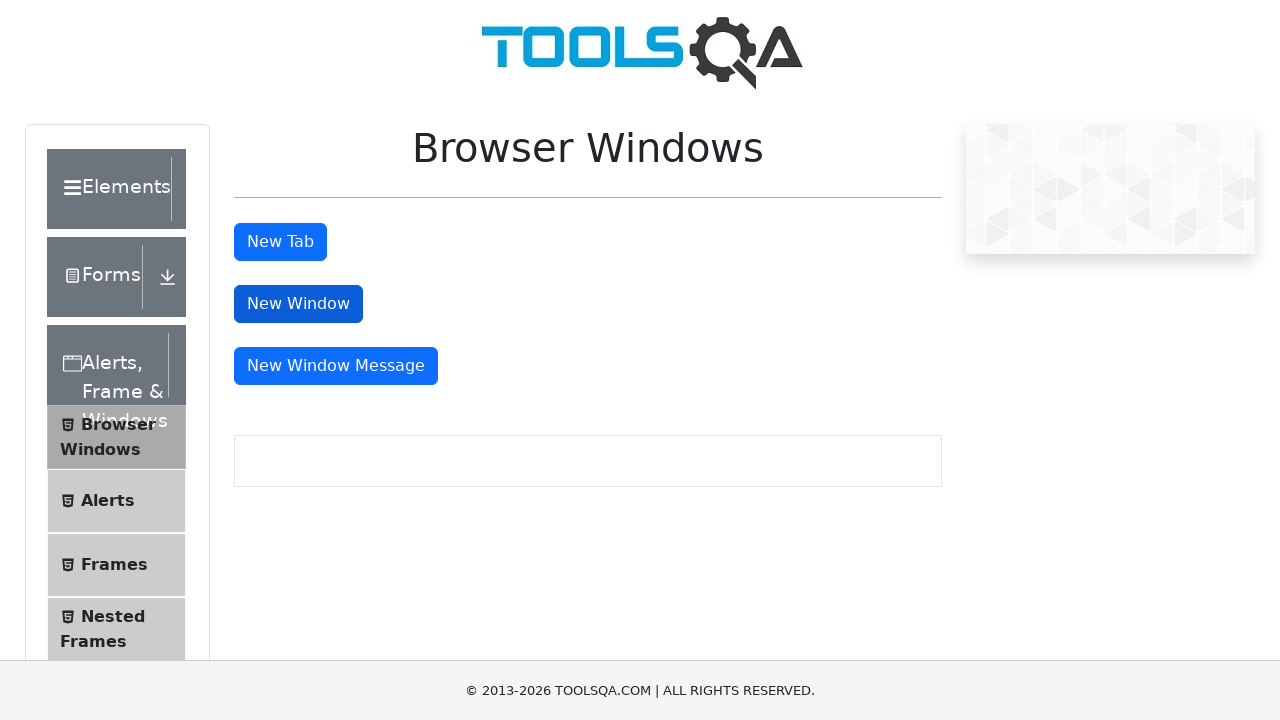

Verified that heading contains 'This is a sample page'
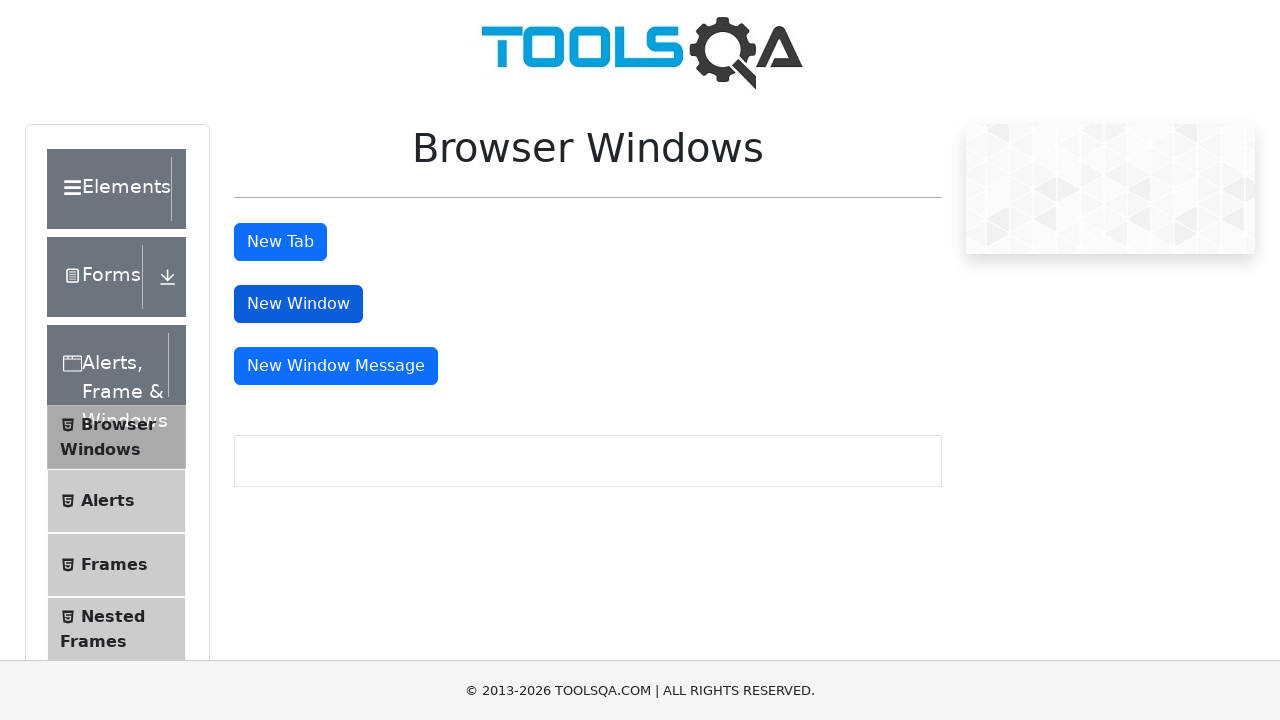

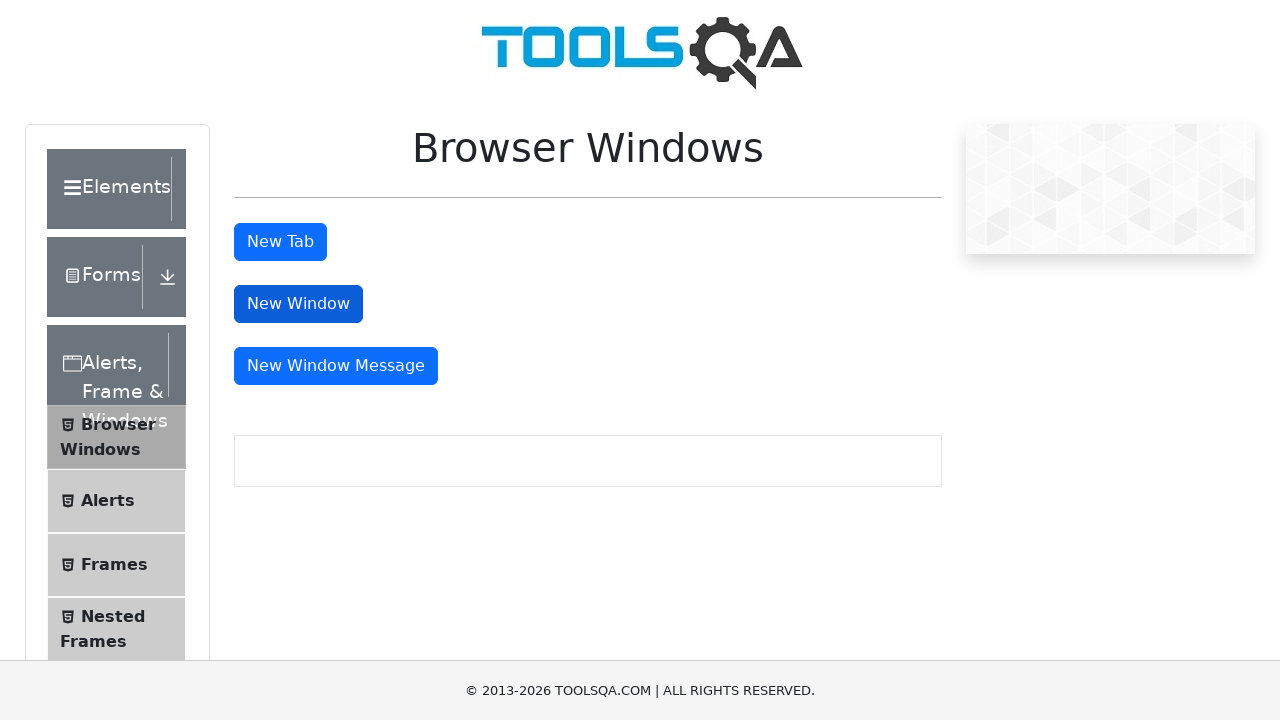